Navigates to a table demo page and interacts with table elements by scrolling to a specific text element

Starting URL: http://letcode.in/table

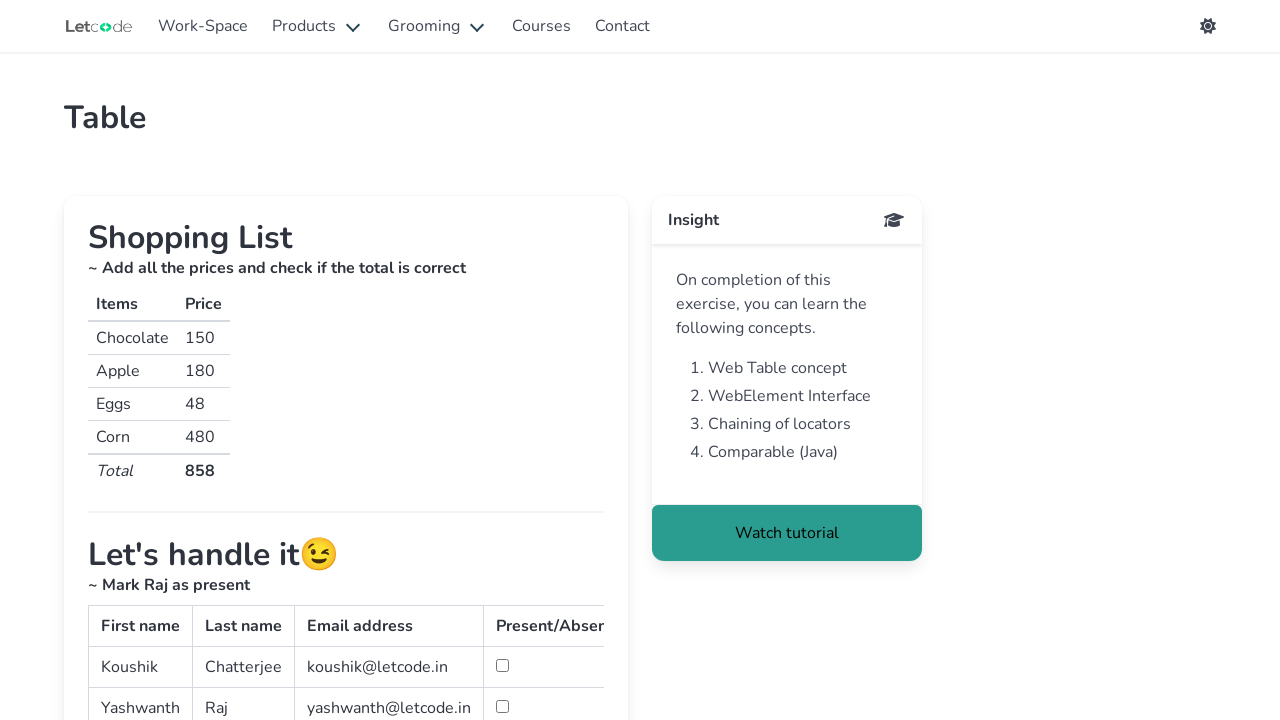

Located shopping table element
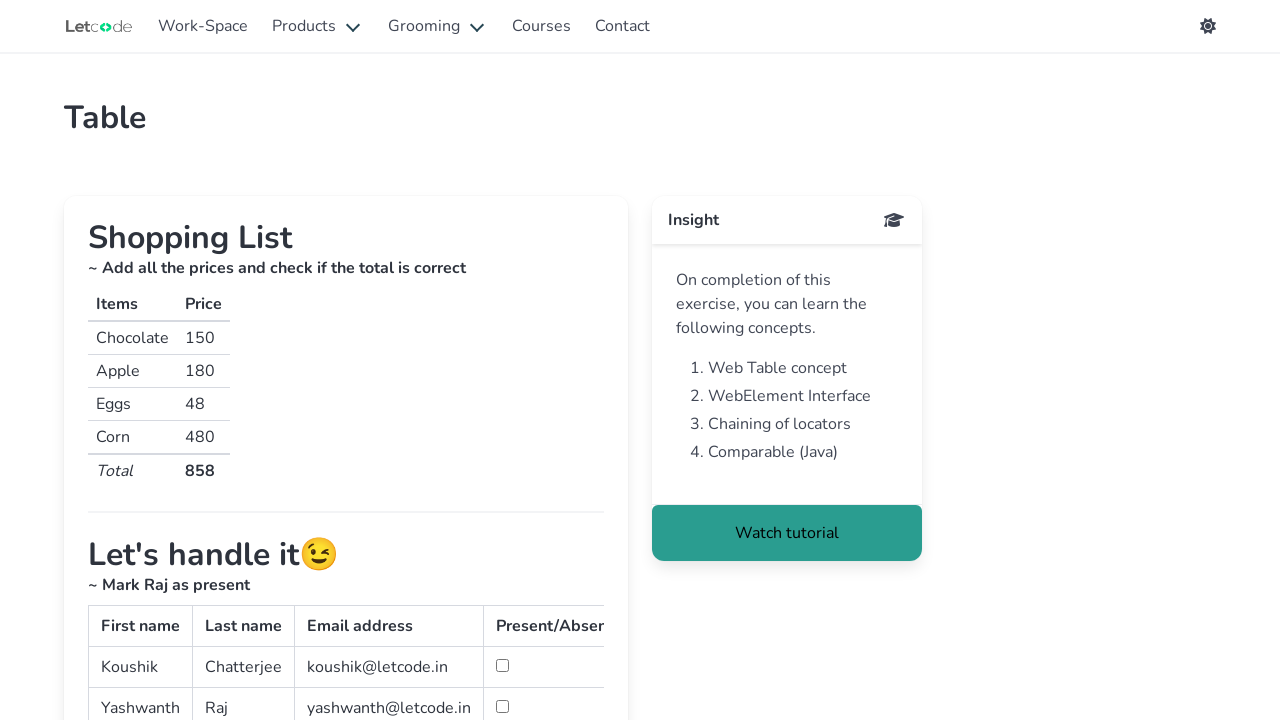

Located text element about sorting
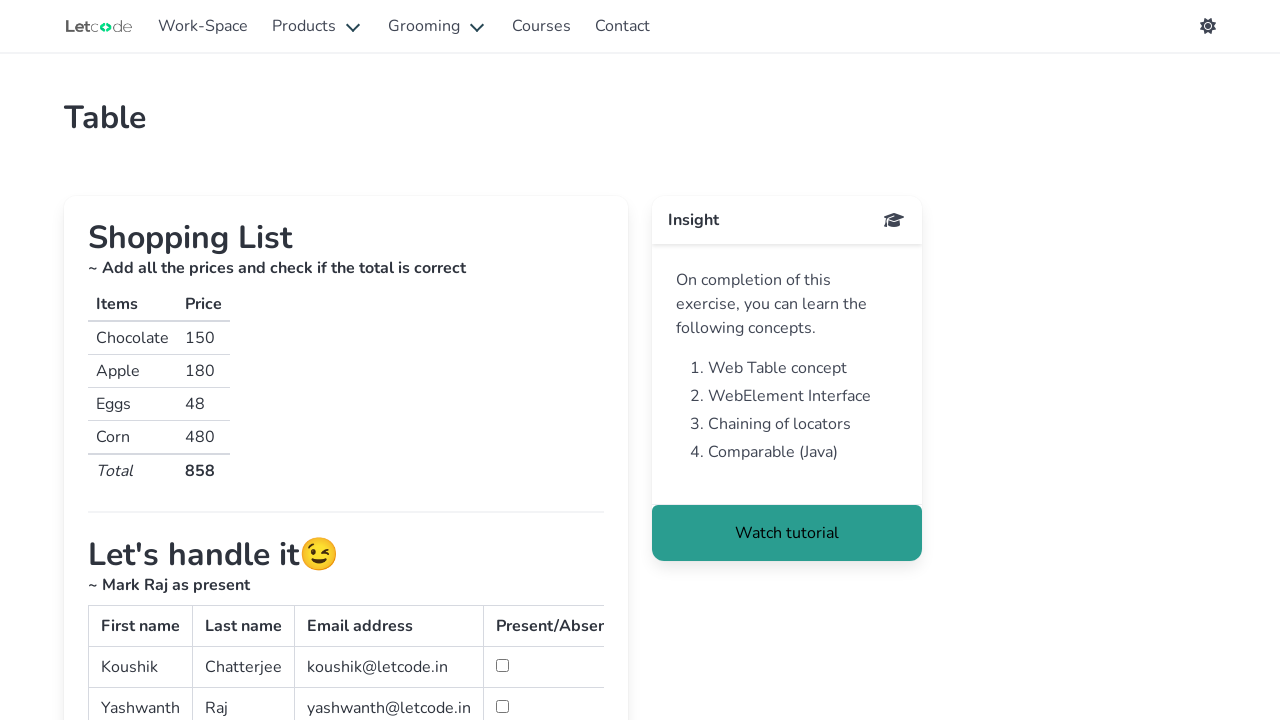

Scrolled to 'Check if the sorting' text element
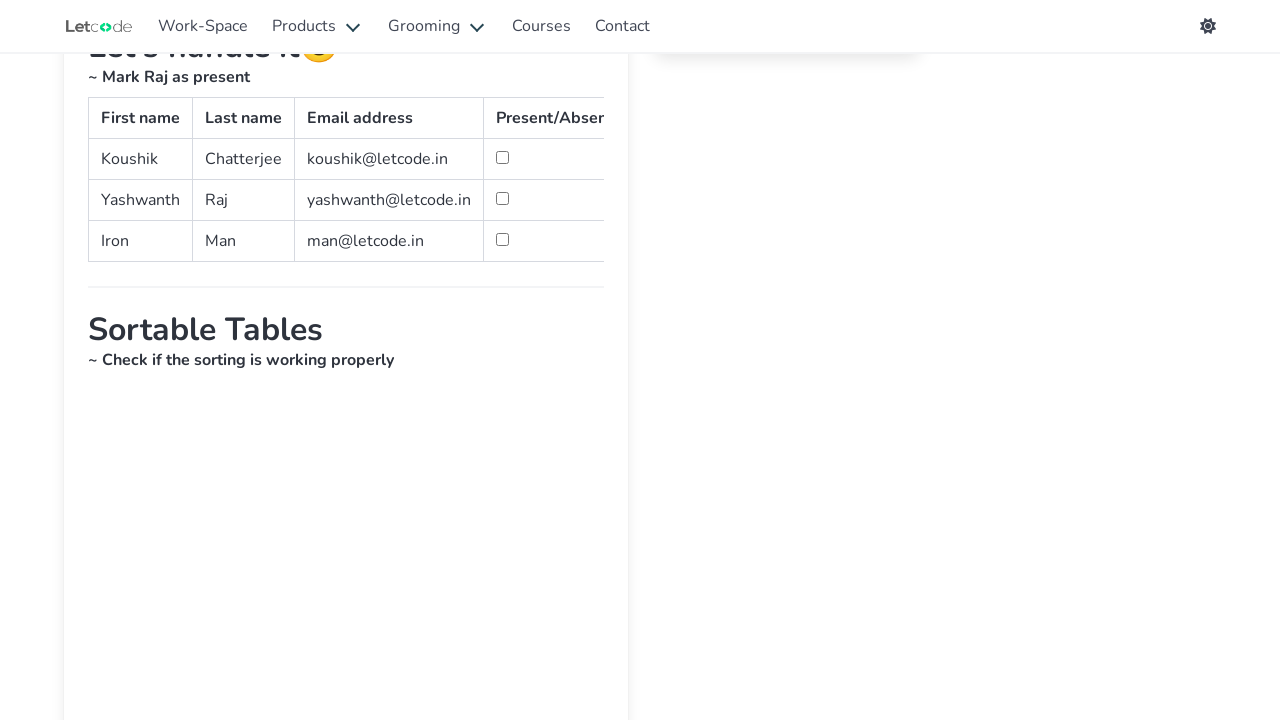

Verified table headers are present
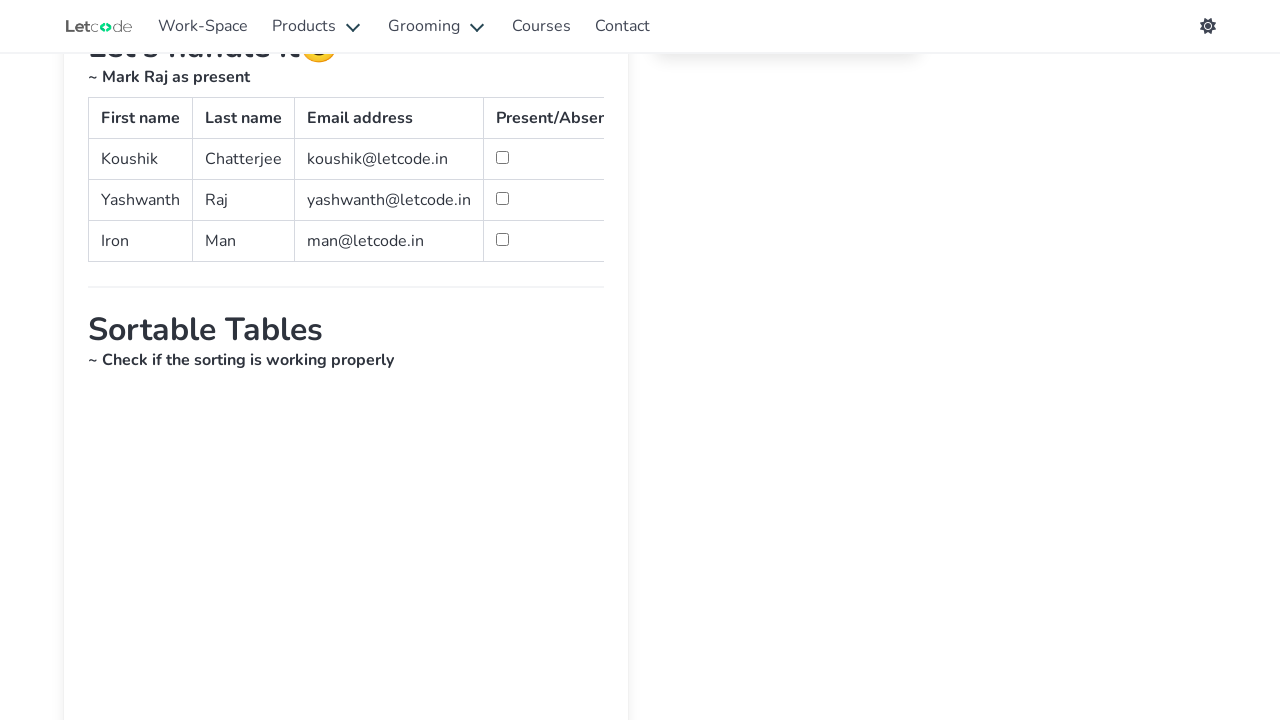

Verified table rows are present
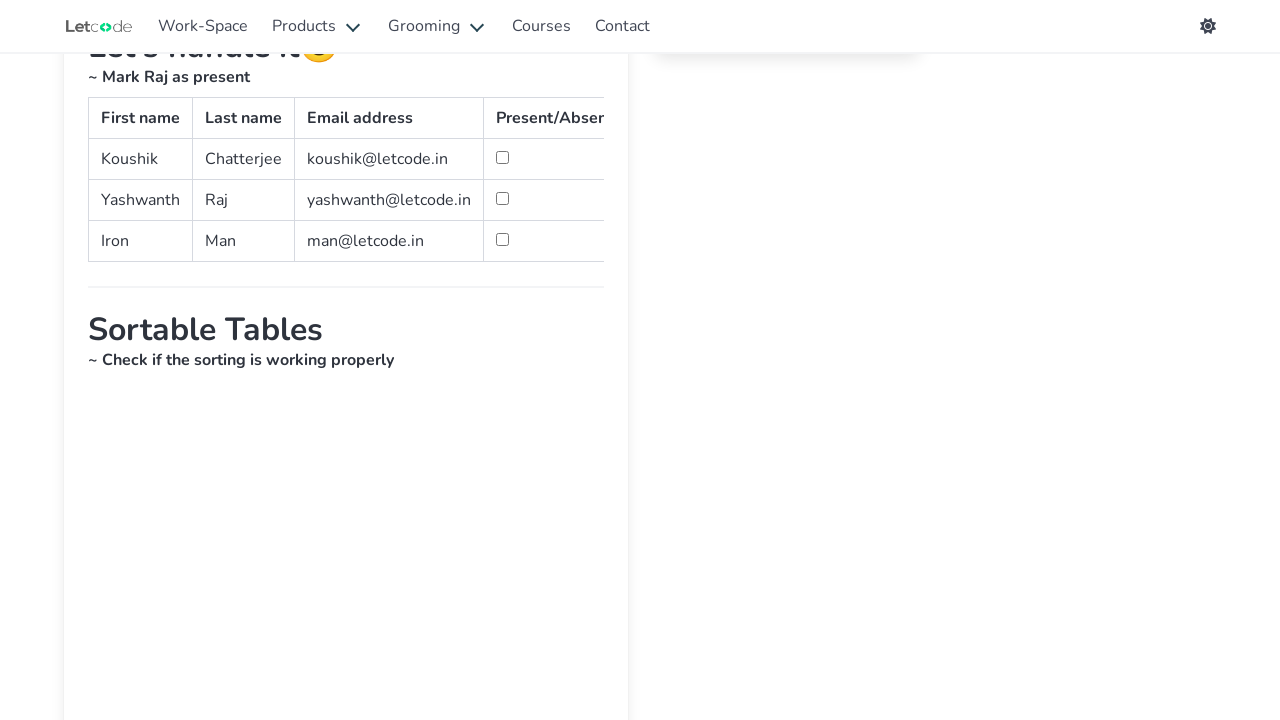

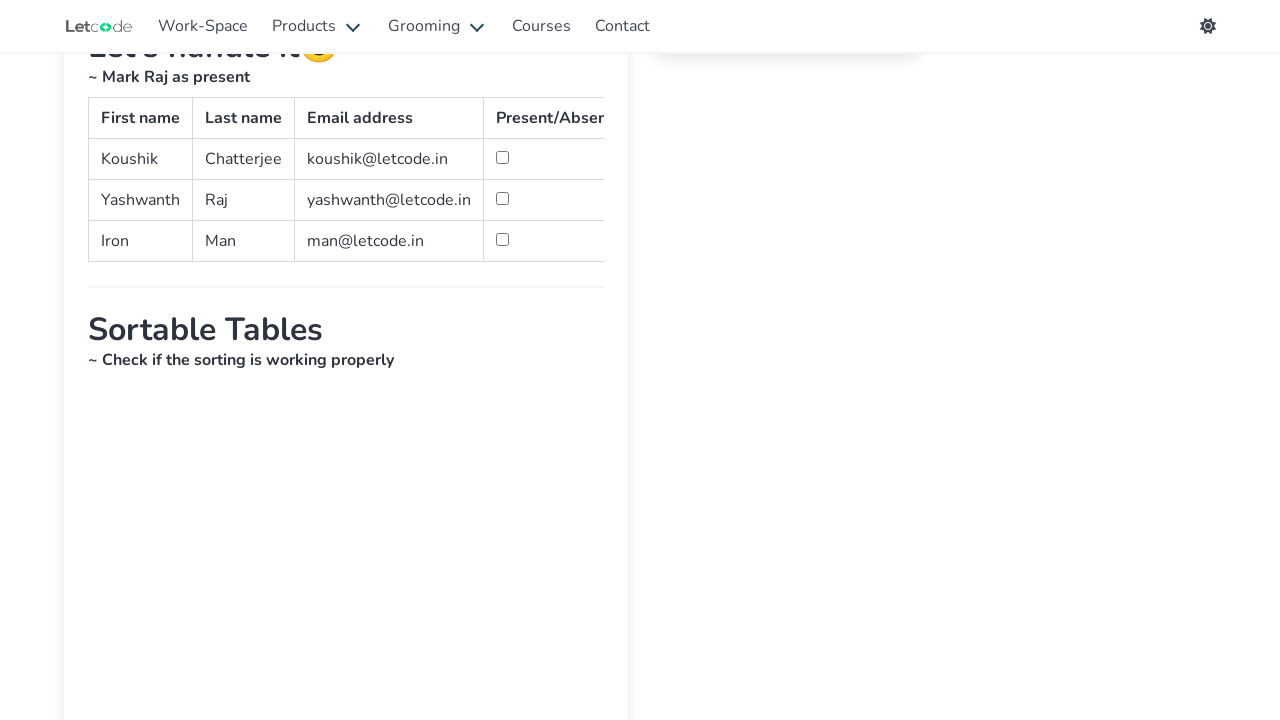